Tests iframe handling on W3Schools by switching to an iframe, filling out a form with first and last name, submitting it, then switching back to the main content and clicking the run button.

Starting URL: https://www.w3schools.com/html/tryit.asp?filename=tryhtml_form_submit

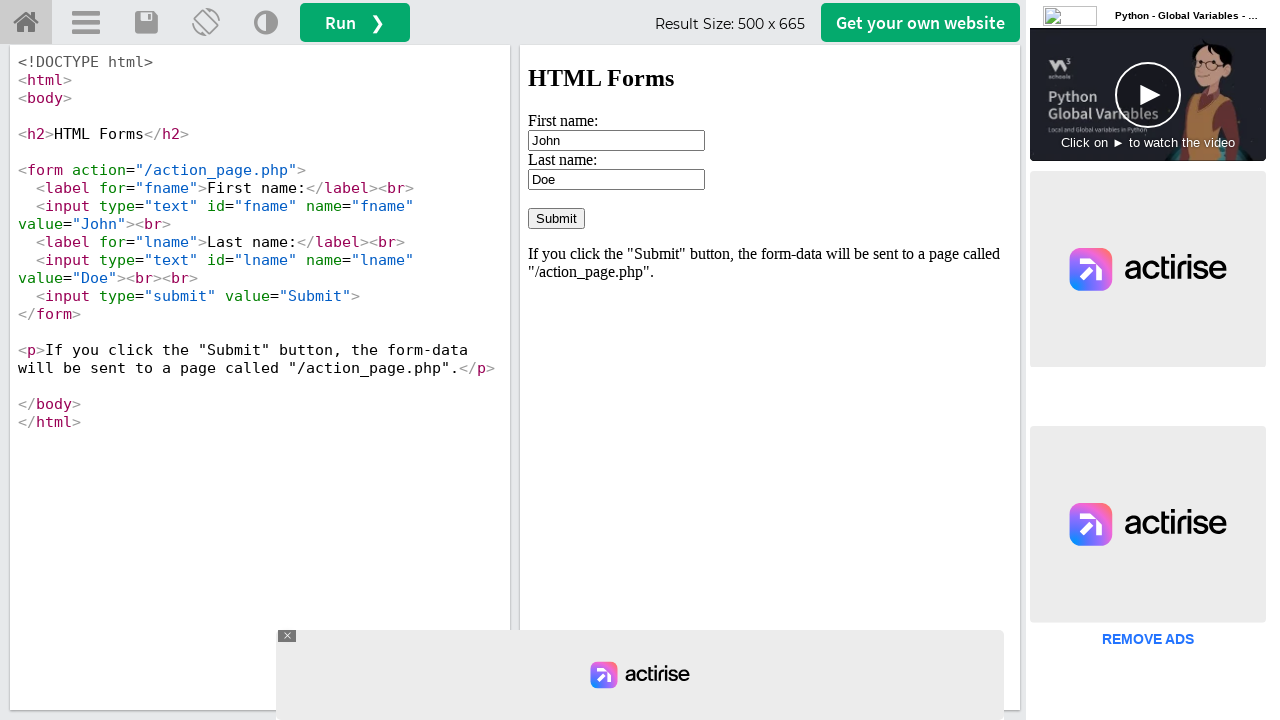

Located iframe with id 'iframeResult'
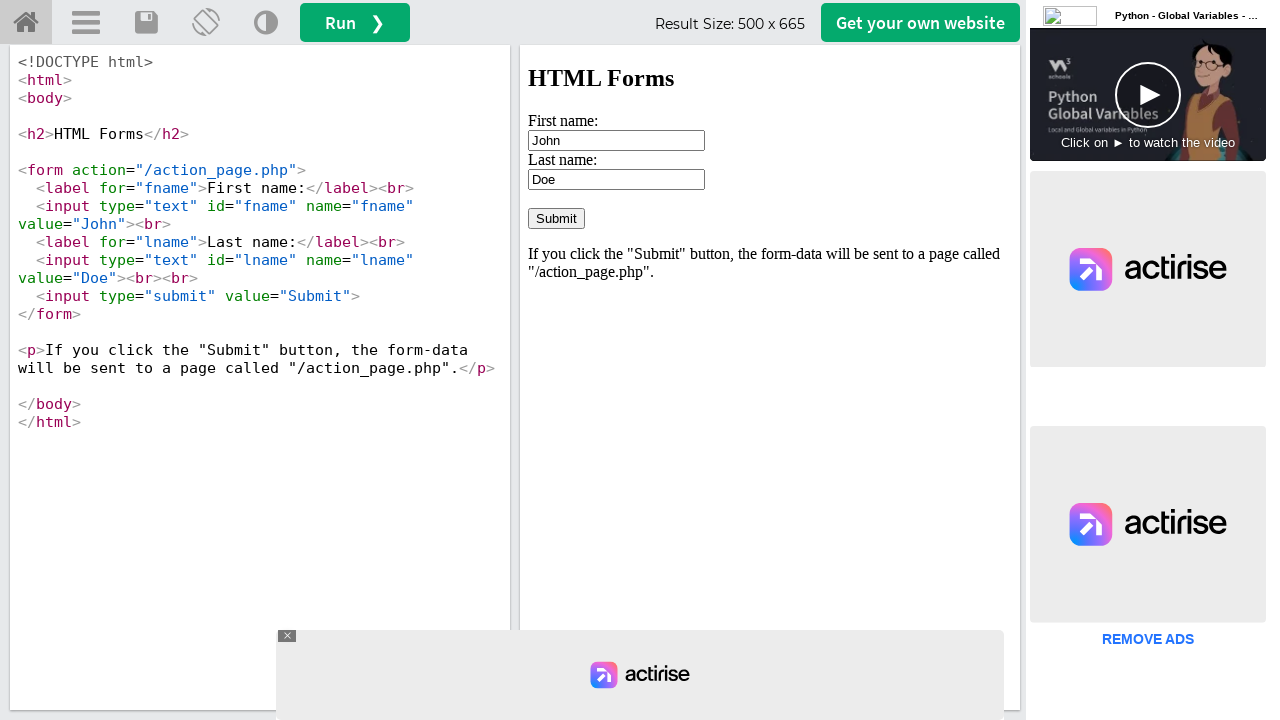

Cleared first name field in iframe on #iframeResult >> internal:control=enter-frame >> #fname
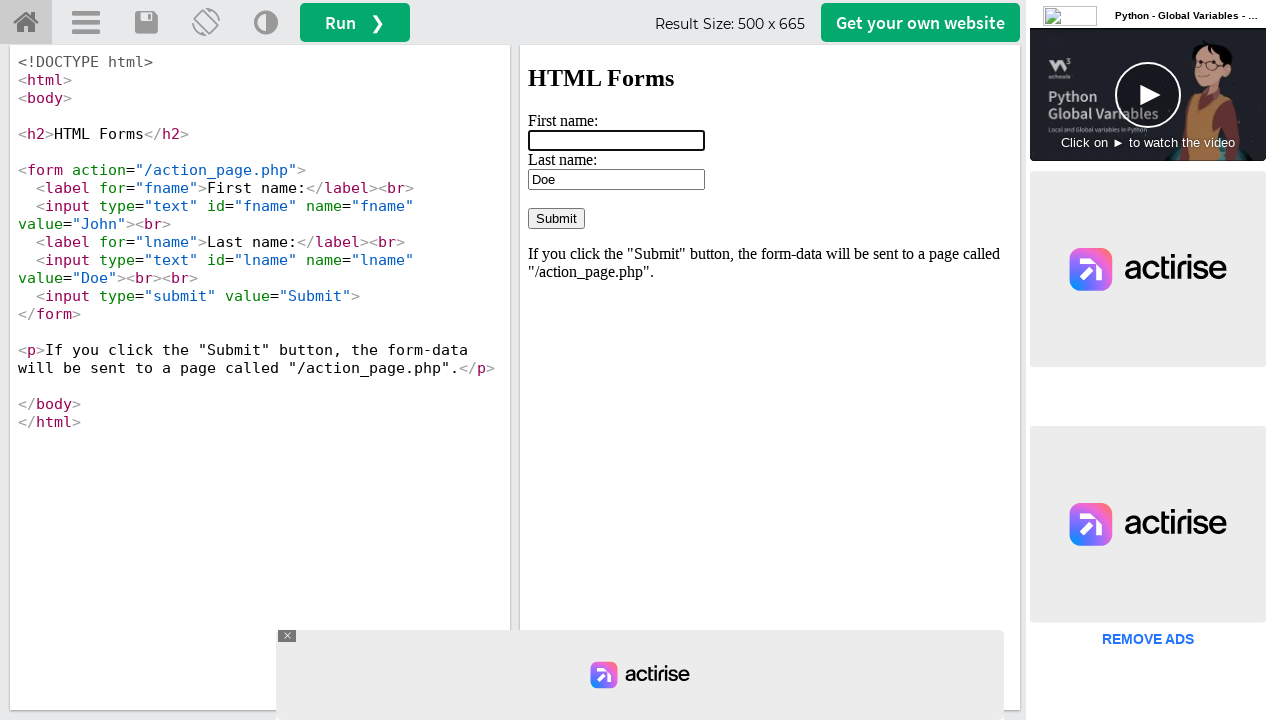

Filled first name field with 'Razan' on #iframeResult >> internal:control=enter-frame >> #fname
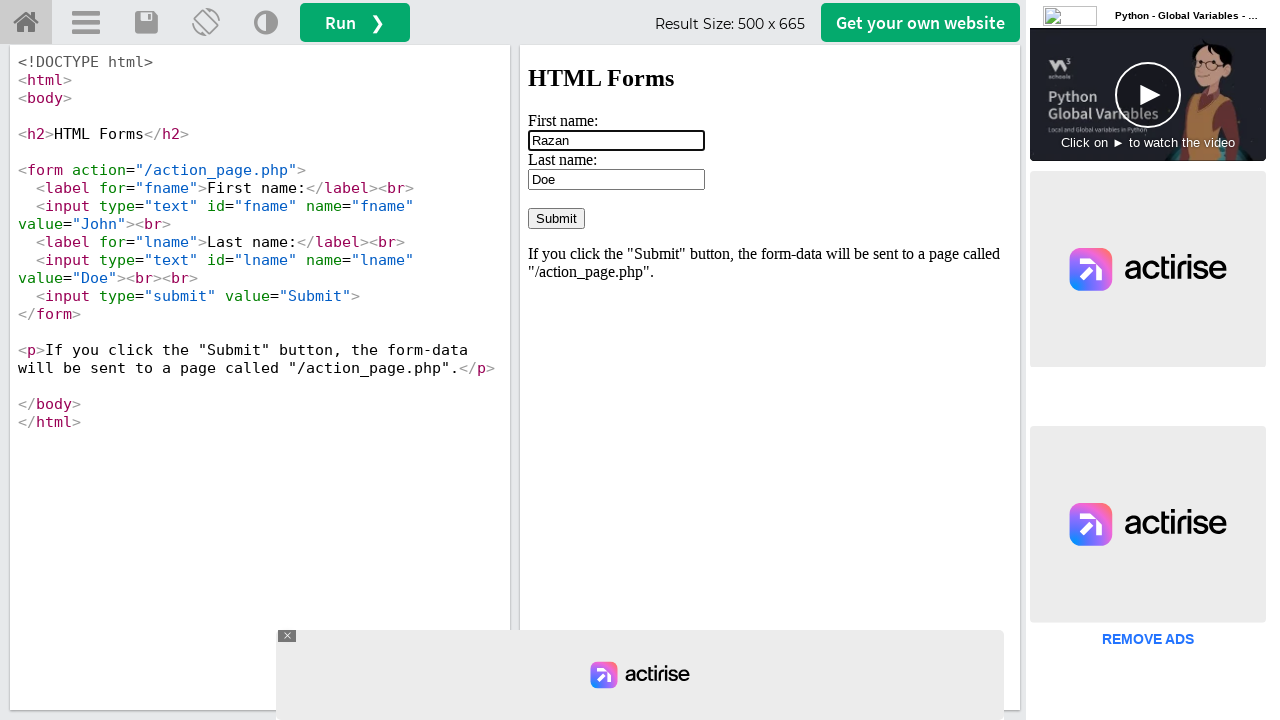

Cleared last name field in iframe on #iframeResult >> internal:control=enter-frame >> #lname
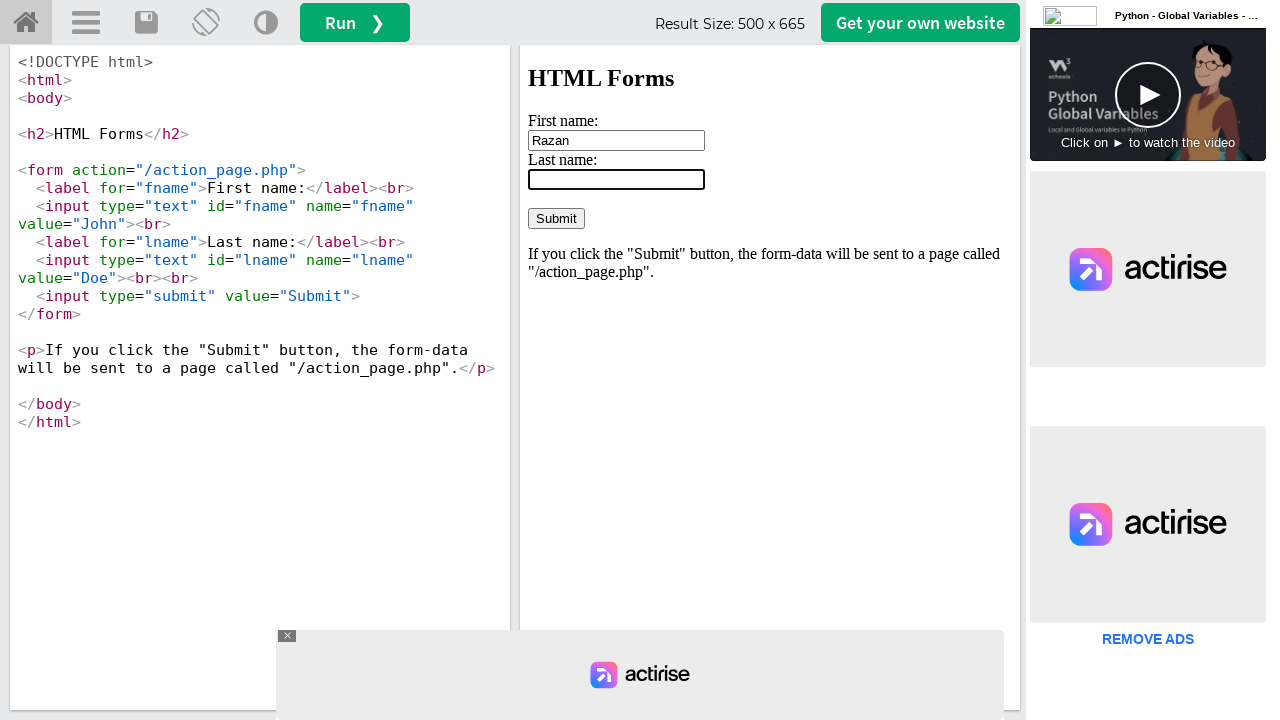

Filled last name field with 'Hammad' on #iframeResult >> internal:control=enter-frame >> #lname
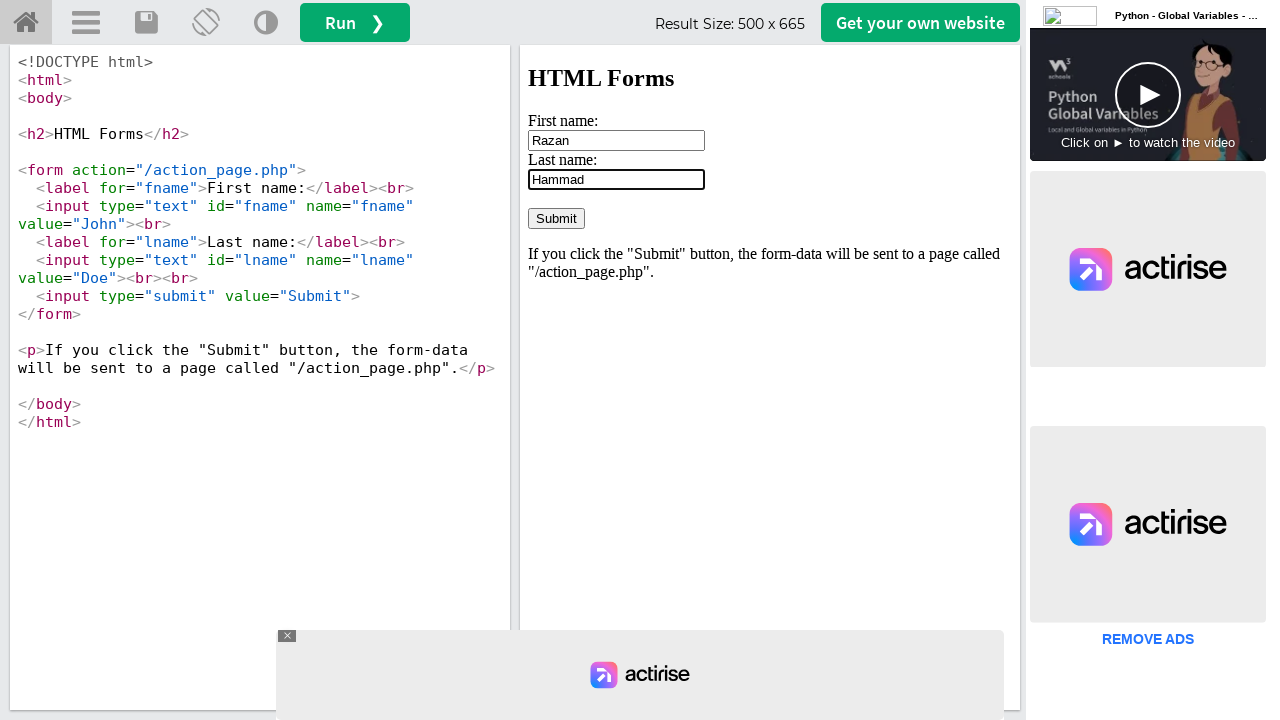

Clicked submit button inside iframe at (556, 218) on #iframeResult >> internal:control=enter-frame >> input[type='submit']
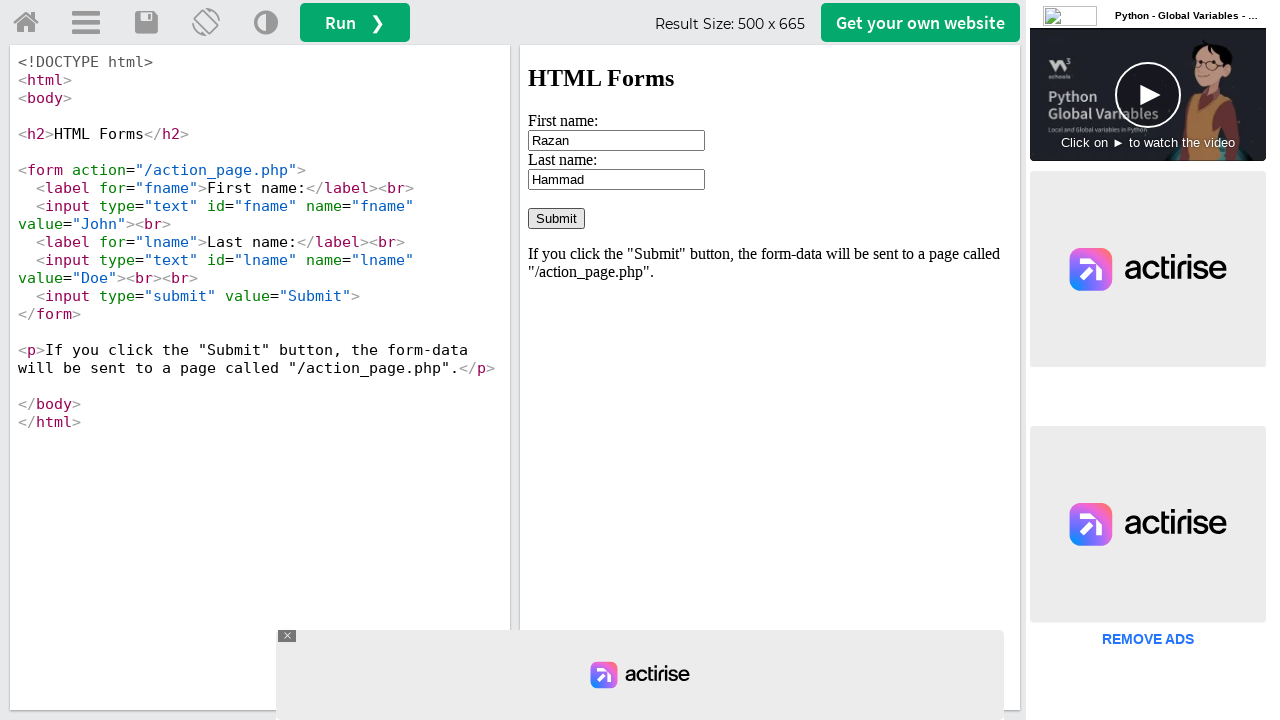

Clicked run button in main content at (355, 22) on #runbtn
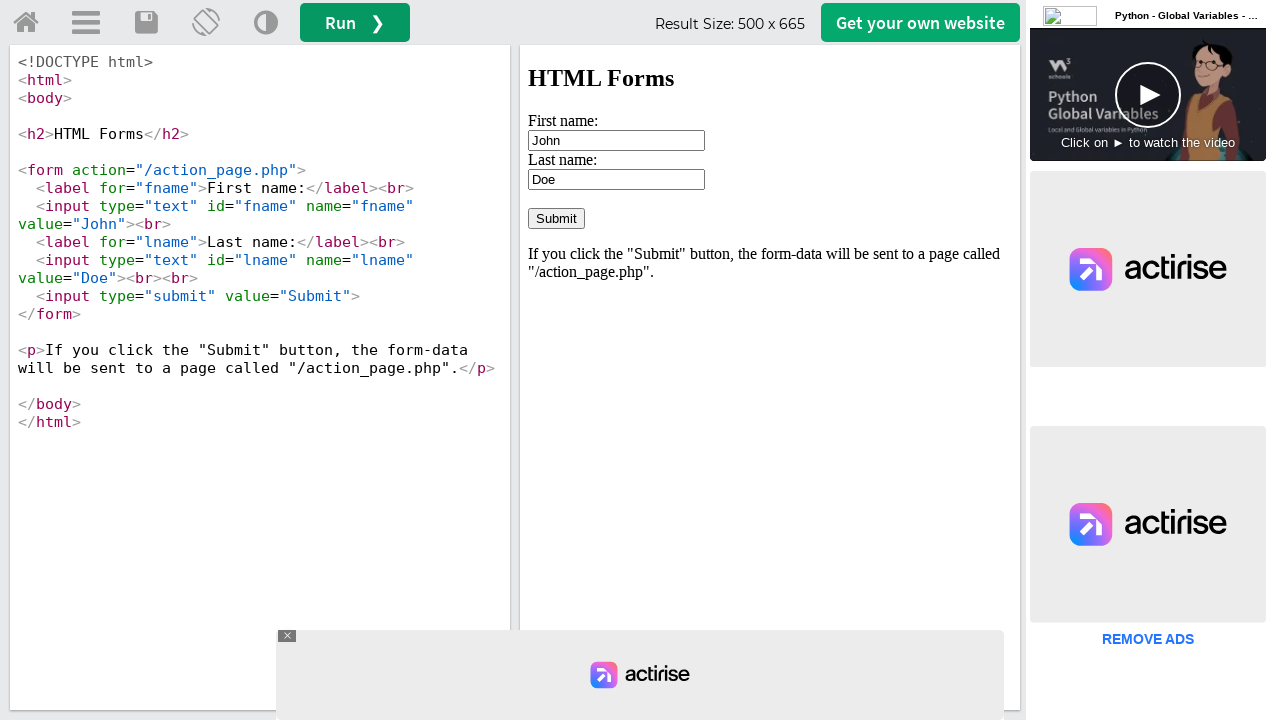

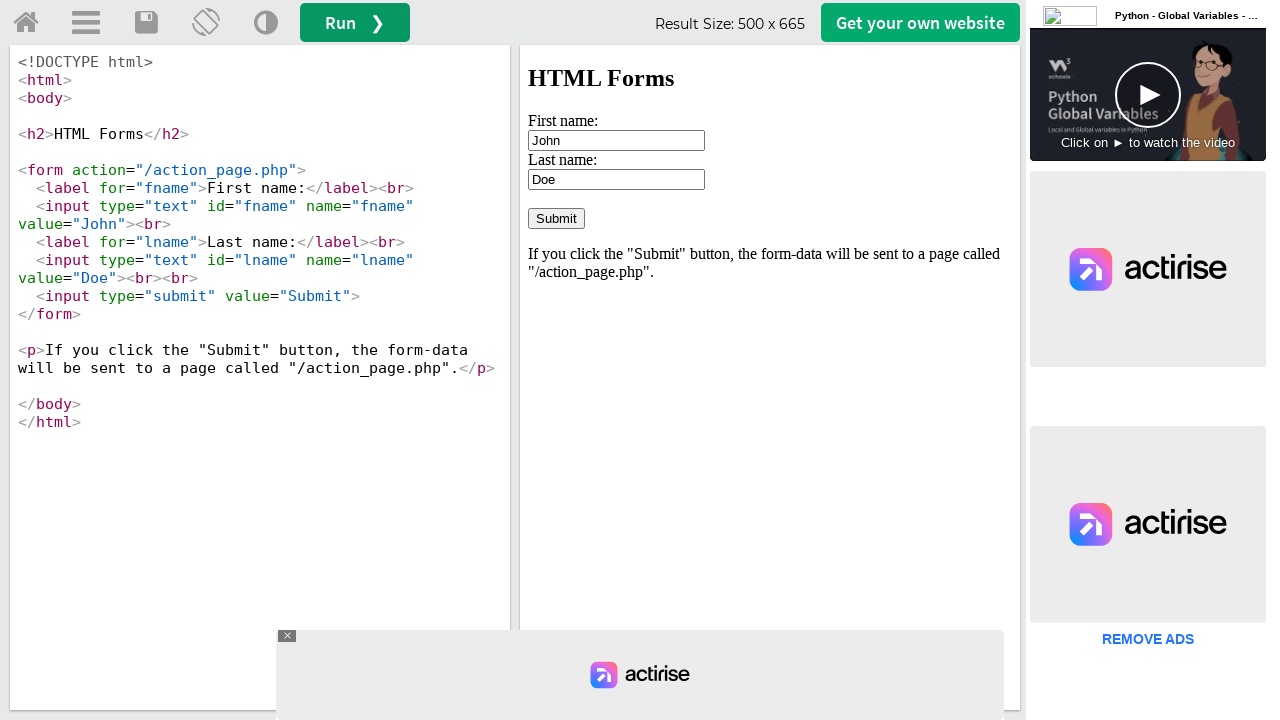